Tests alternative wait strategies by clicking a button that triggers an AJAX request and waiting for network idle state.

Starting URL: http://uitestingplayground.com/ajax

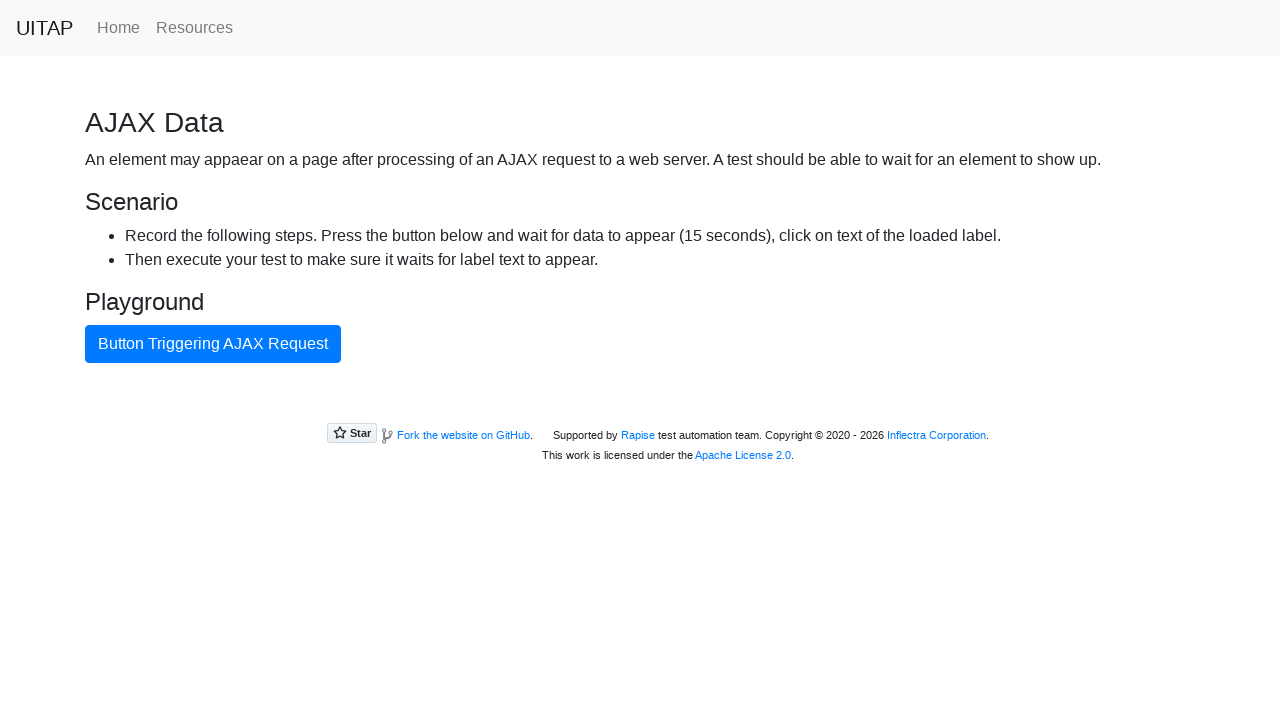

Clicked button triggering AJAX request at (213, 344) on internal:text="Button Triggering AJAX Request"i
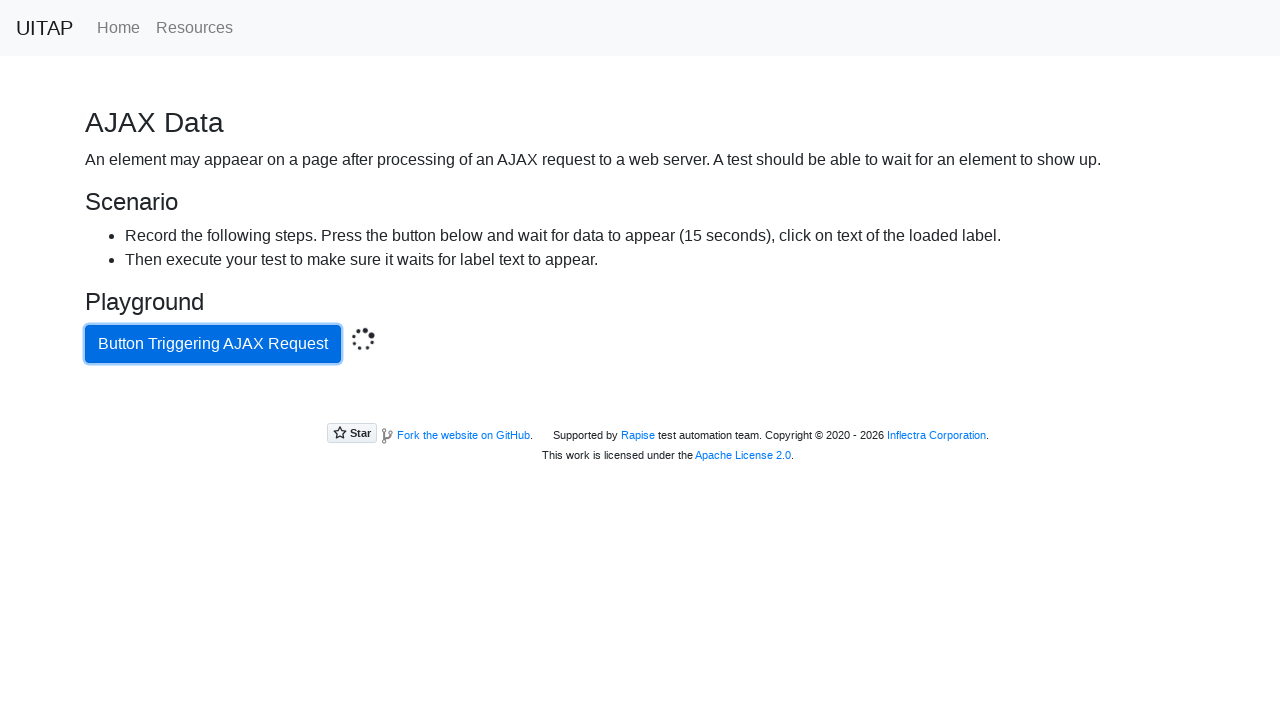

Waited for network idle state - all AJAX requests completed
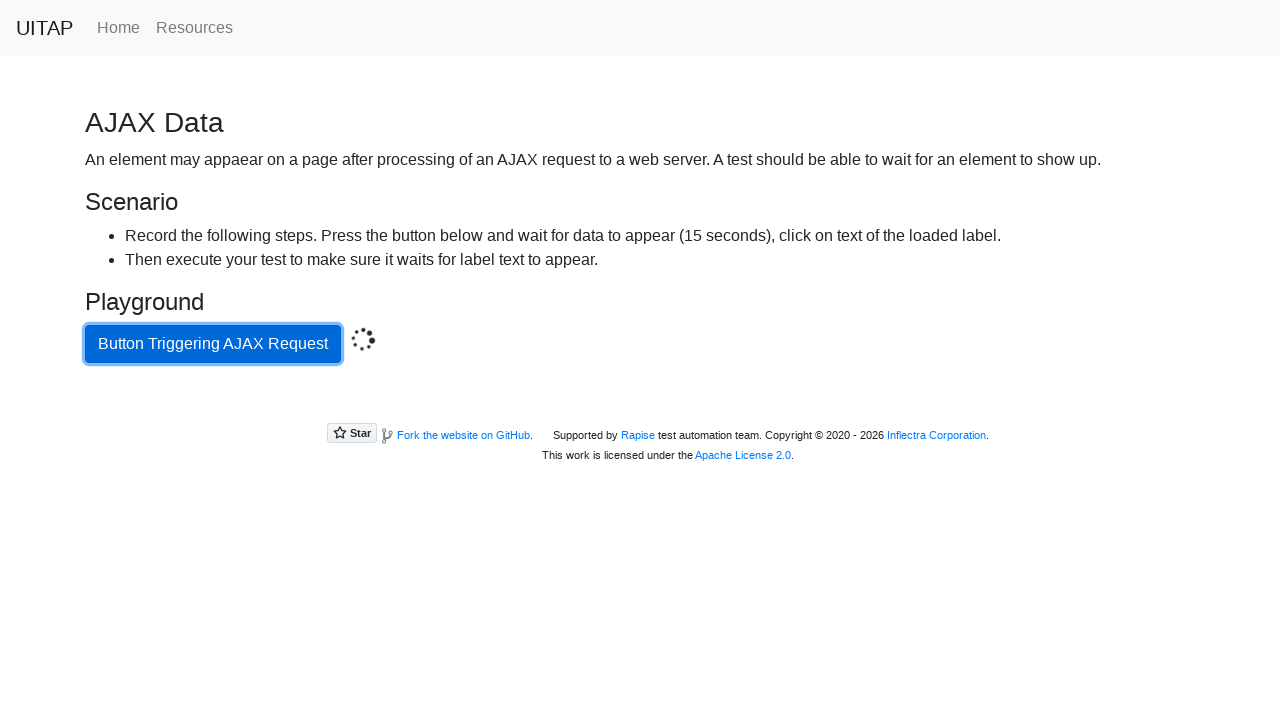

Success element became visible confirming AJAX request completed
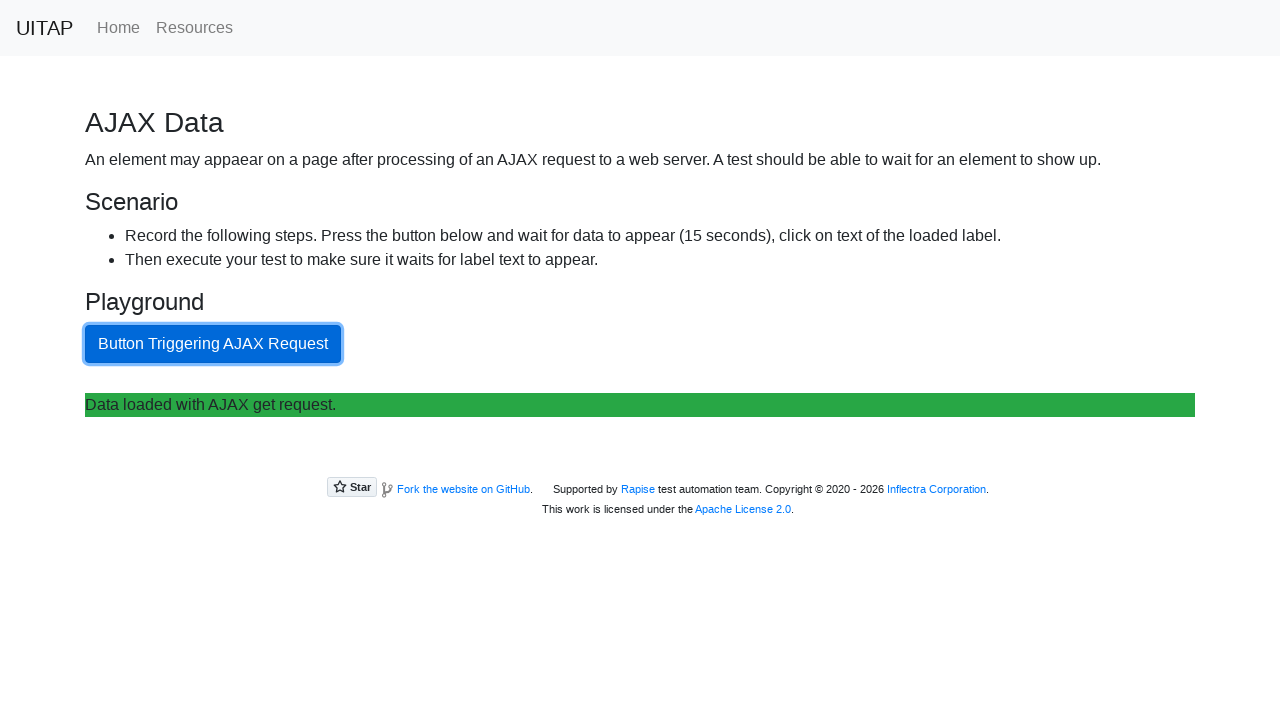

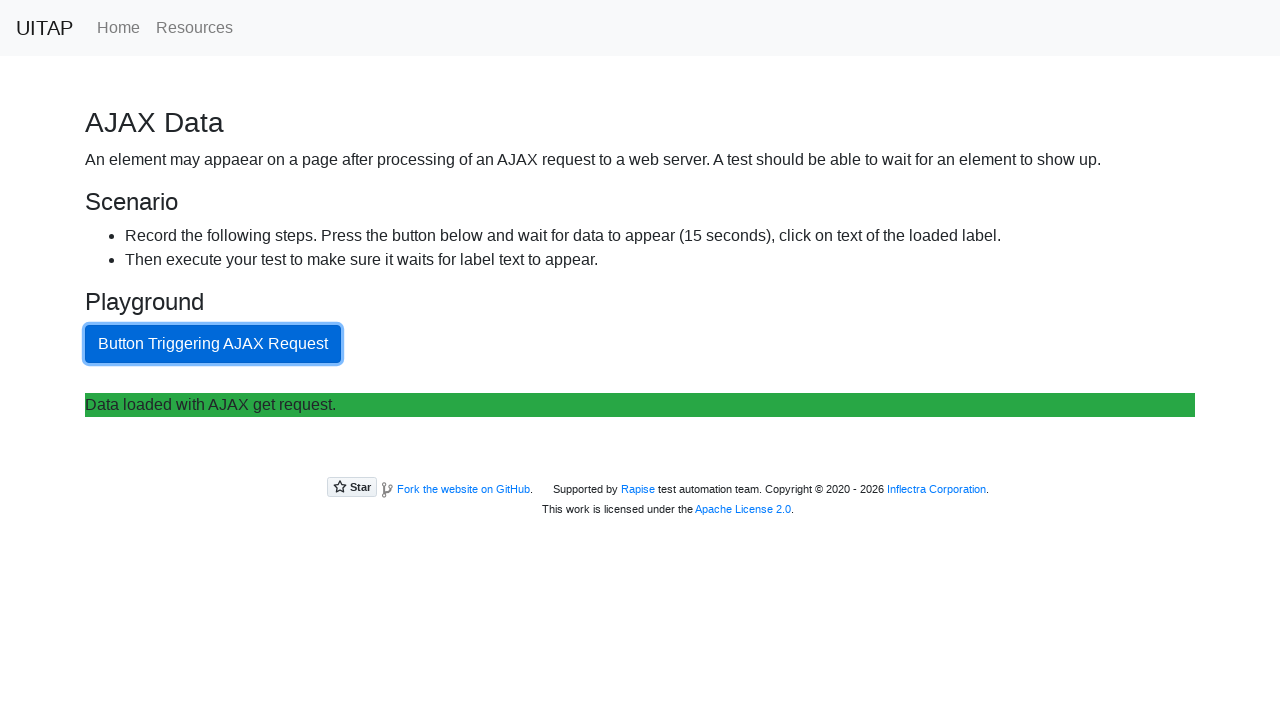